Navigates to testotomasyonu.com and verifies that the page loads correctly by checking the URL contains "testotomasyonu"

Starting URL: https://www.testotomasyonu.com

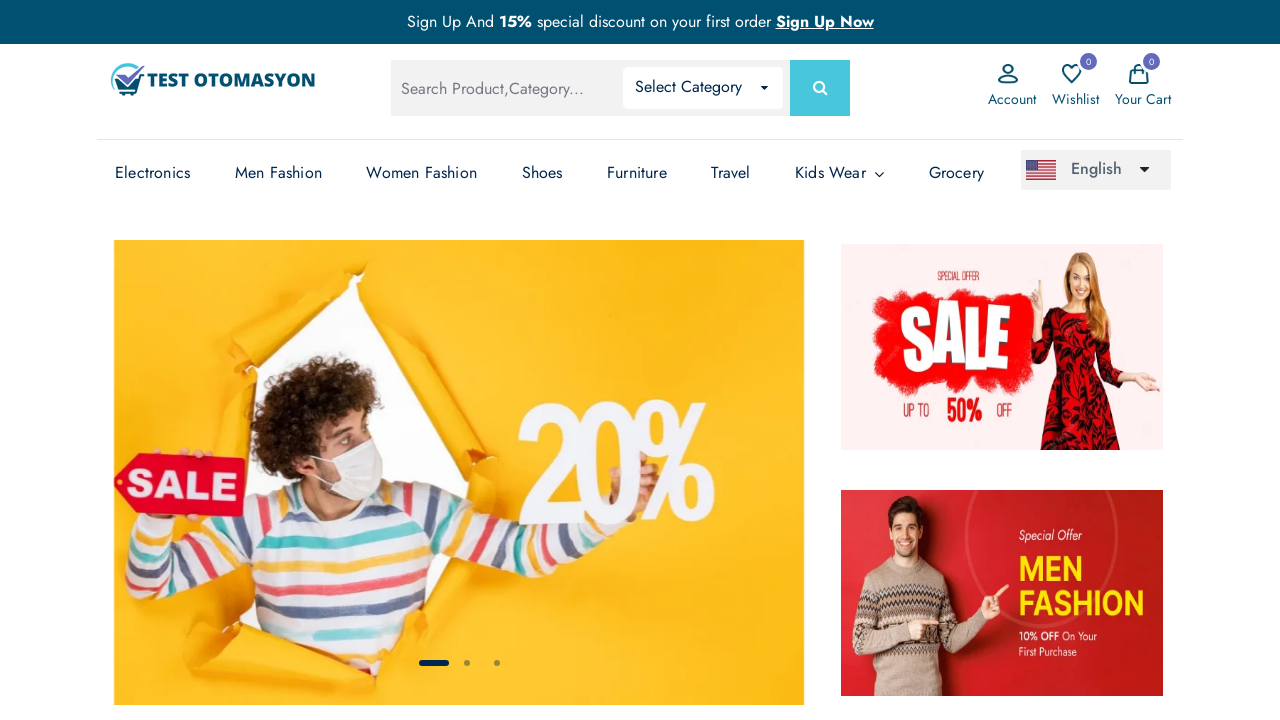

Navigated to https://www.testotomasyonu.com
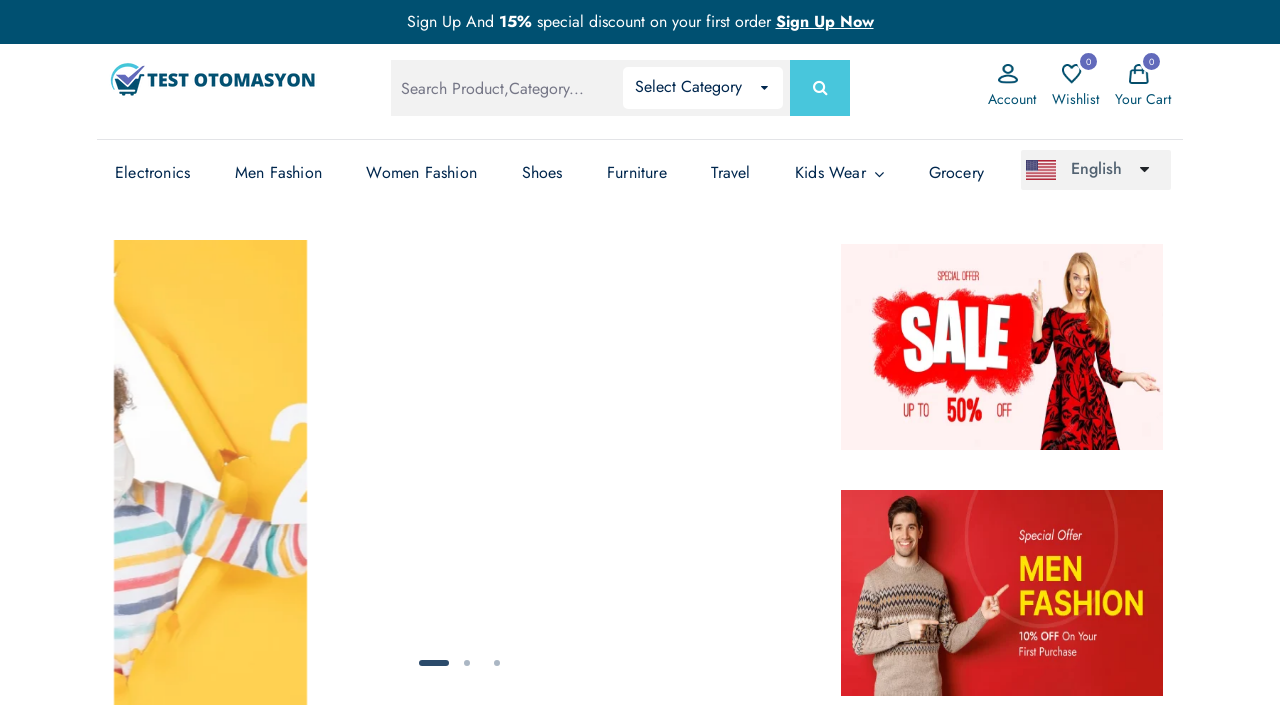

Verified that URL contains 'testotomasyonu'
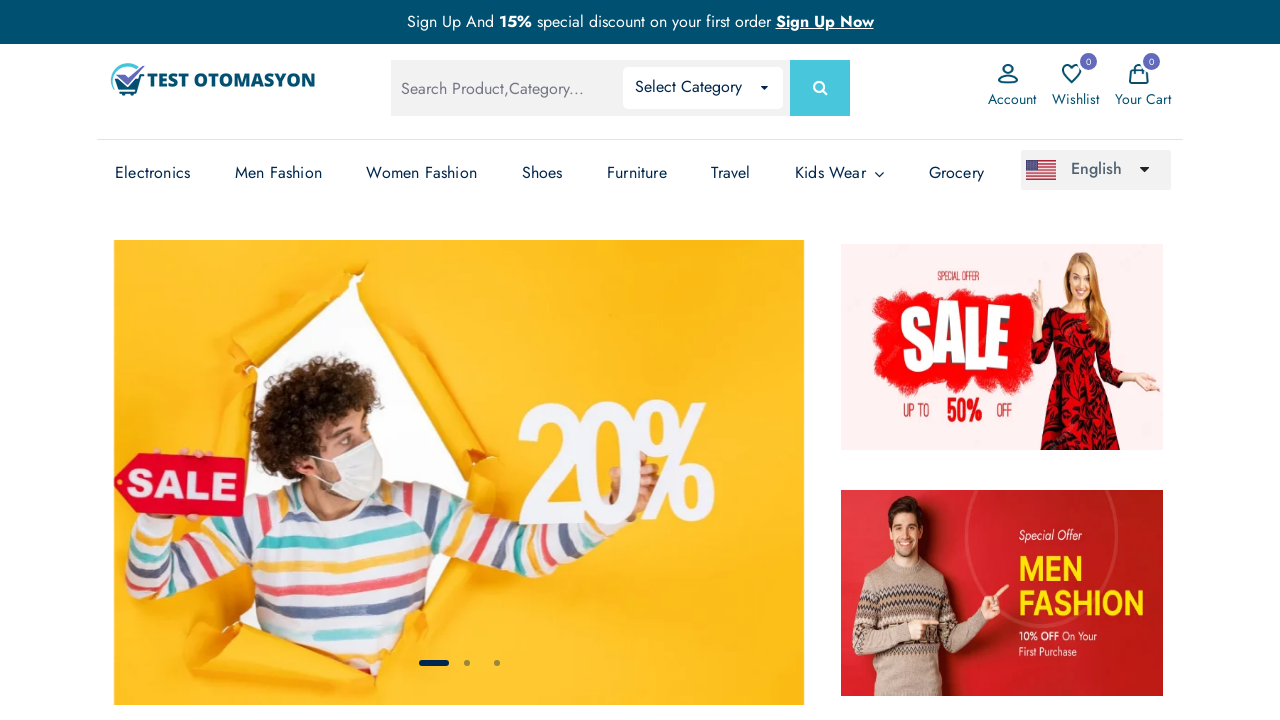

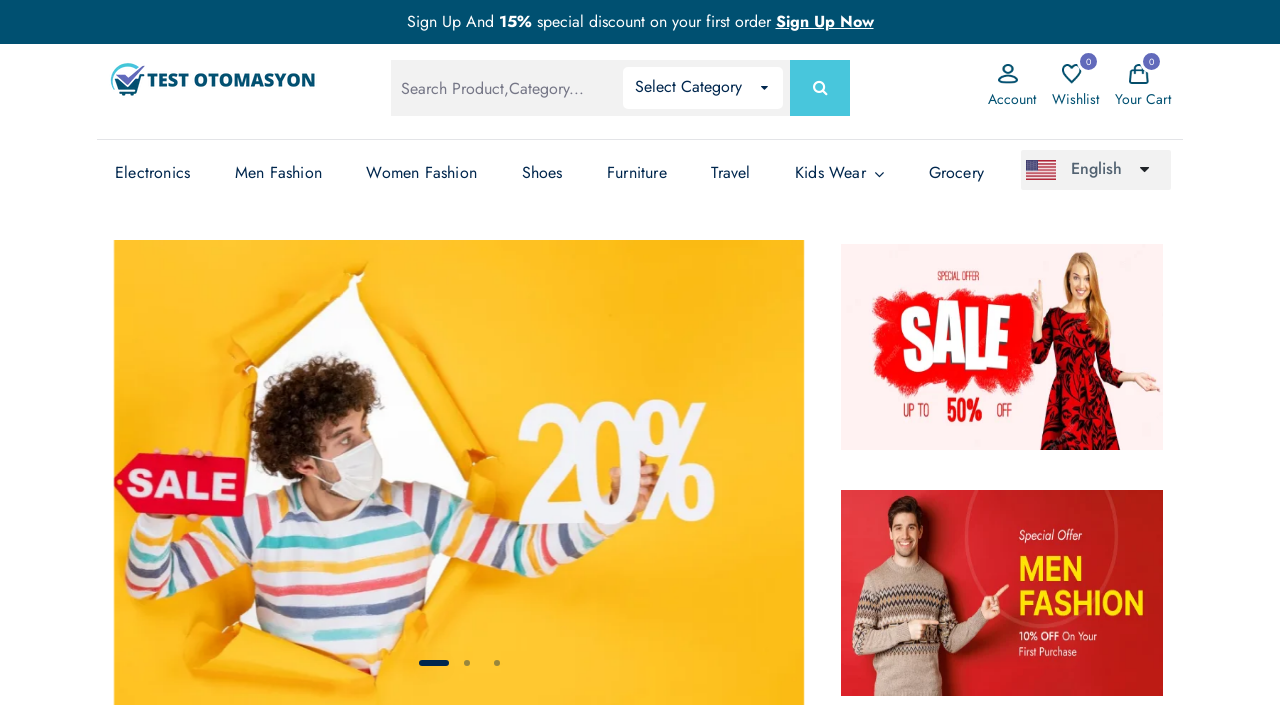